Tests keyboard actions by typing text in a name field, selecting all and copying it, then pasting it into an address textarea field using keyboard shortcuts (Ctrl+A, Ctrl+C, Ctrl+V).

Starting URL: https://testautomationpractice.blogspot.com/

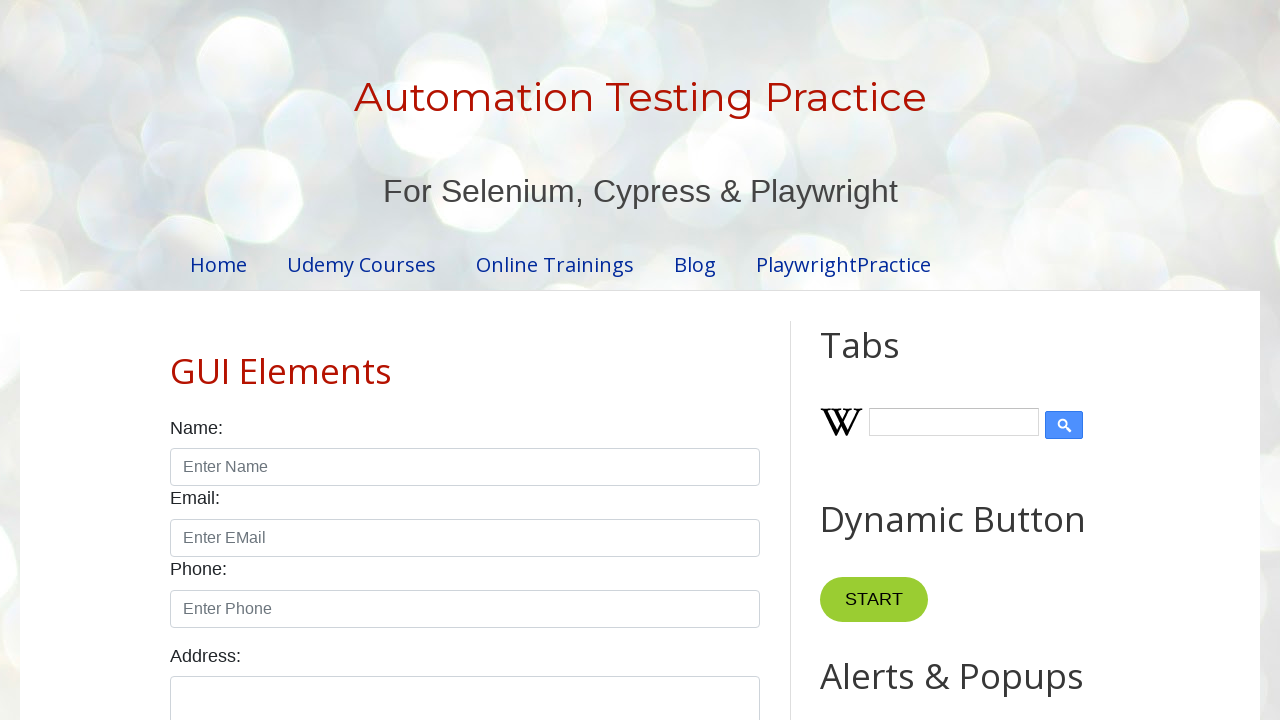

Name text box became visible
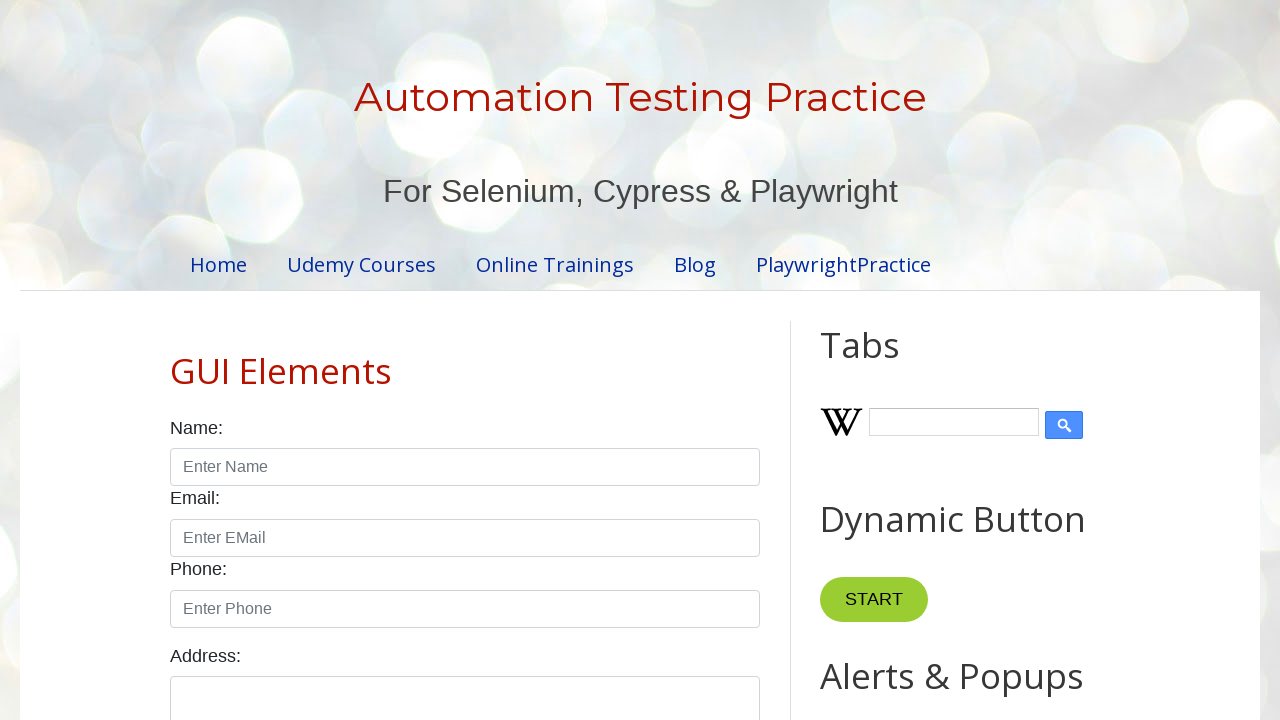

Scrolled name text box into view
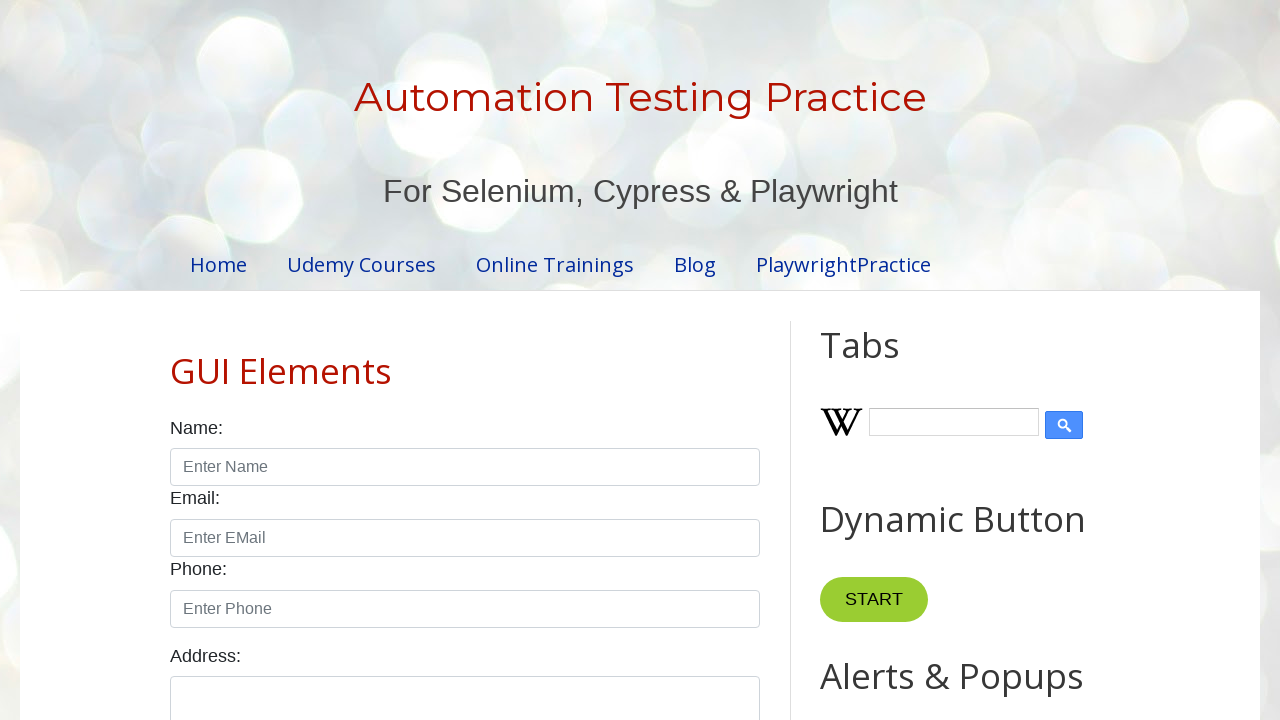

Clicked on name text box at (465, 467) on //input[@id='name']
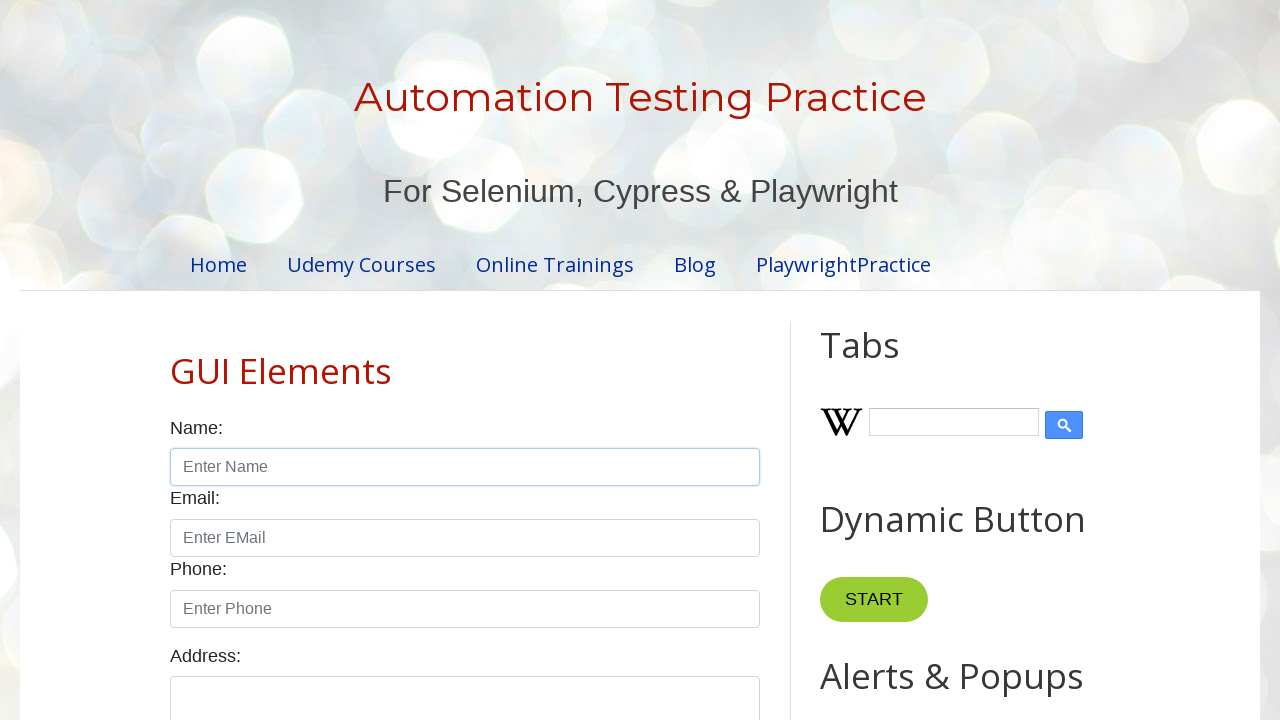

Typed 'Hello World!' in name field
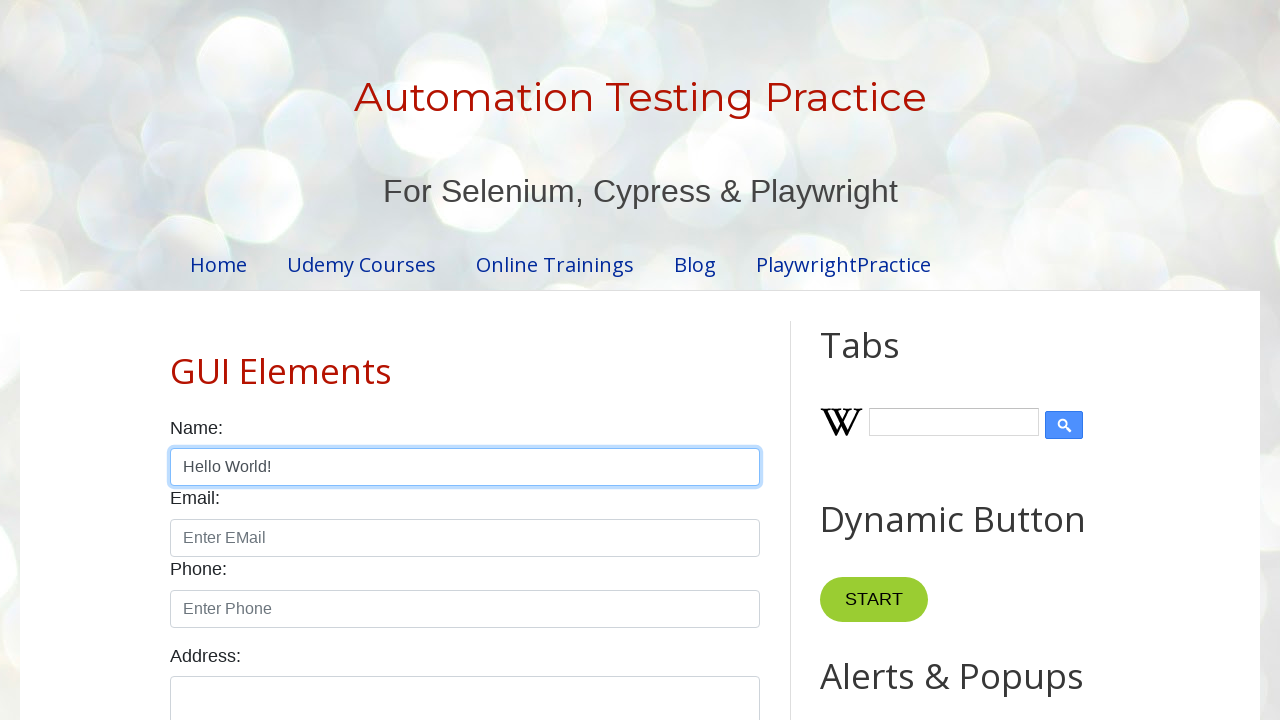

Selected all text in name field using Ctrl+A
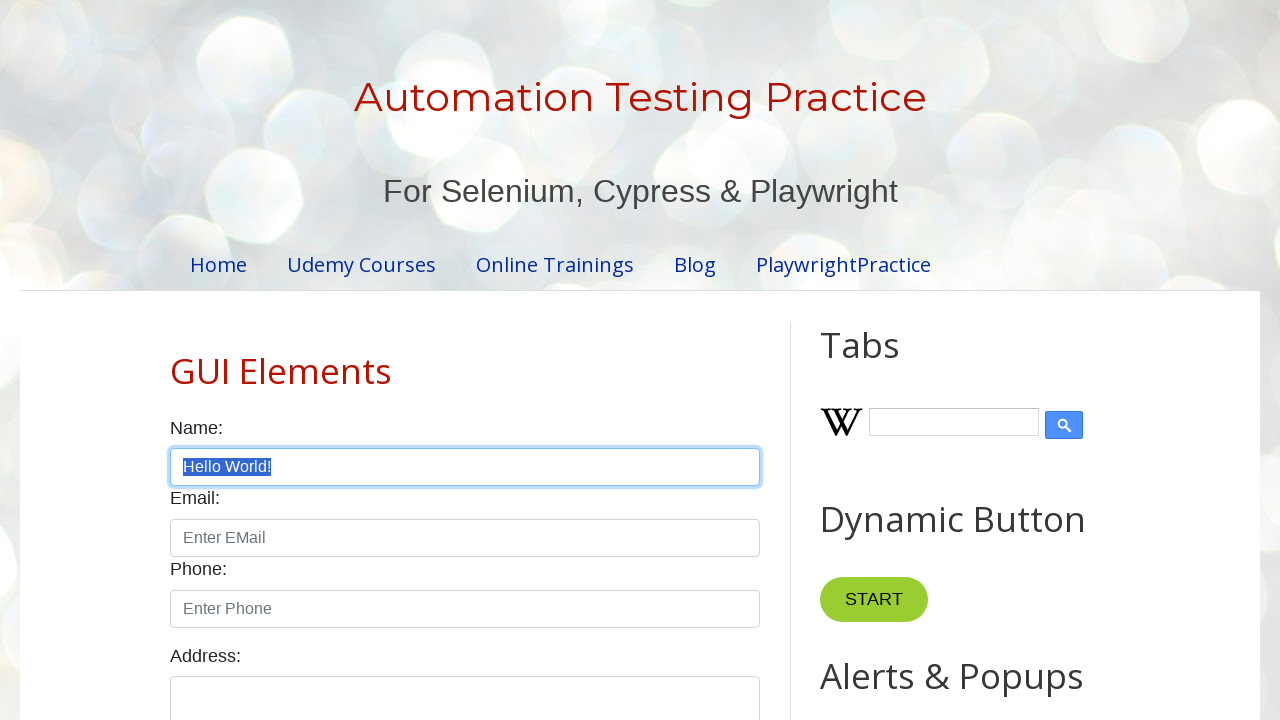

Copied selected text using Ctrl+C
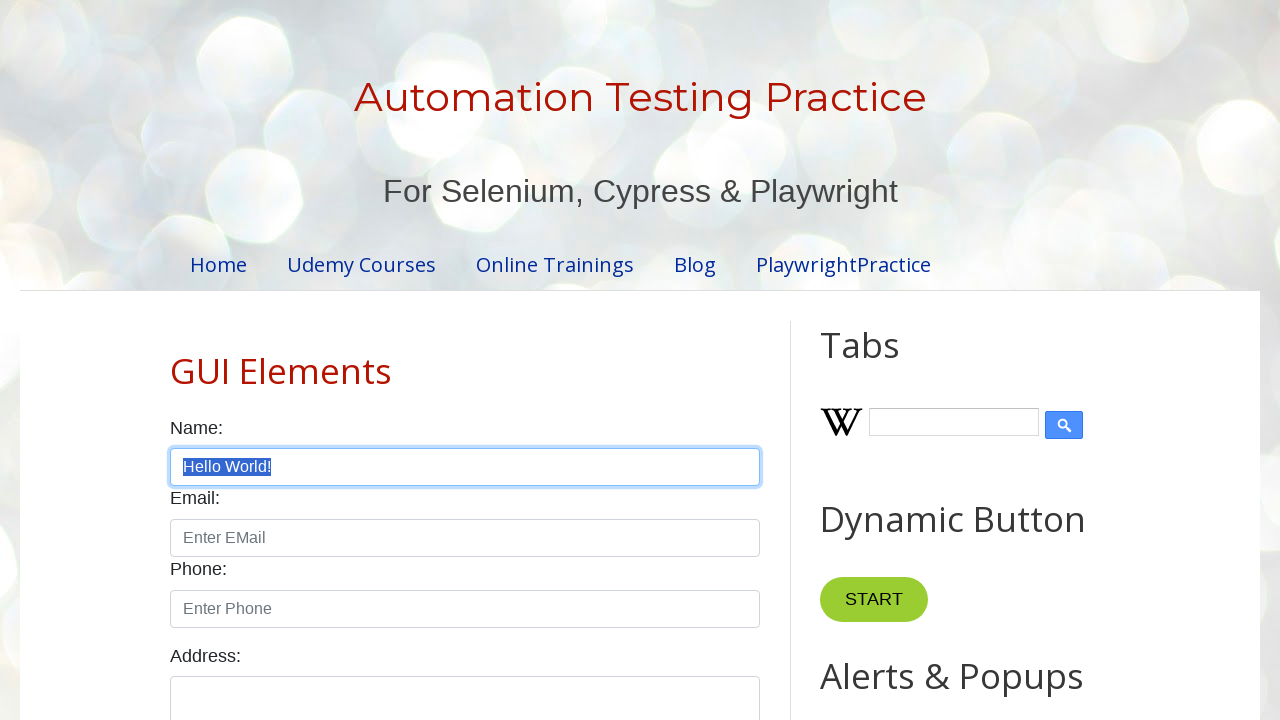

Address textarea became visible
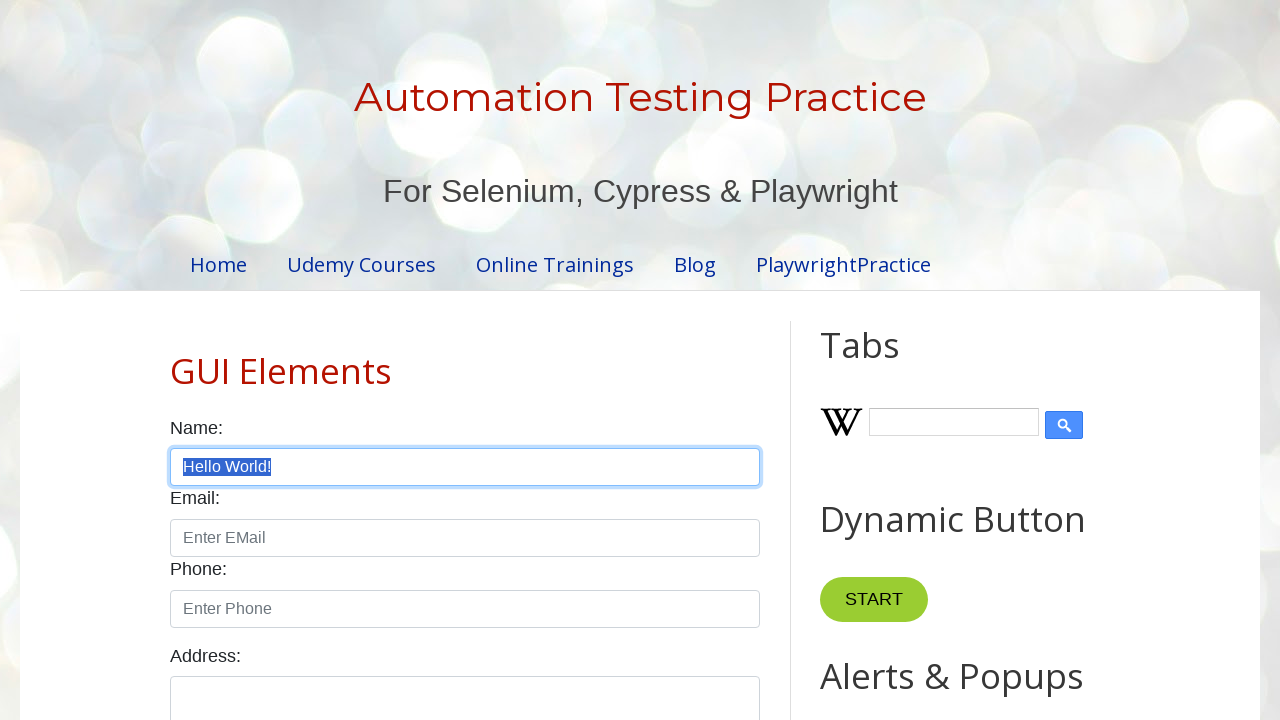

Scrolled address textarea into view
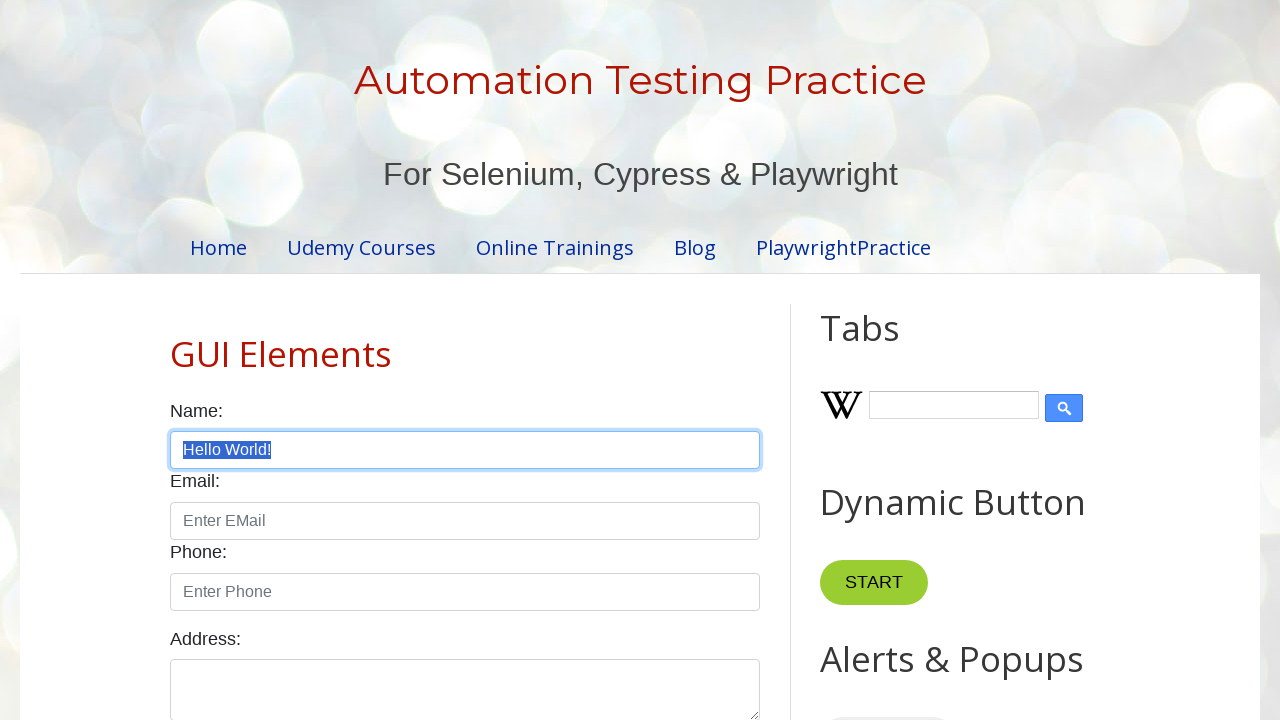

Clicked on address textarea at (465, 690) on //textarea[@id='textarea']
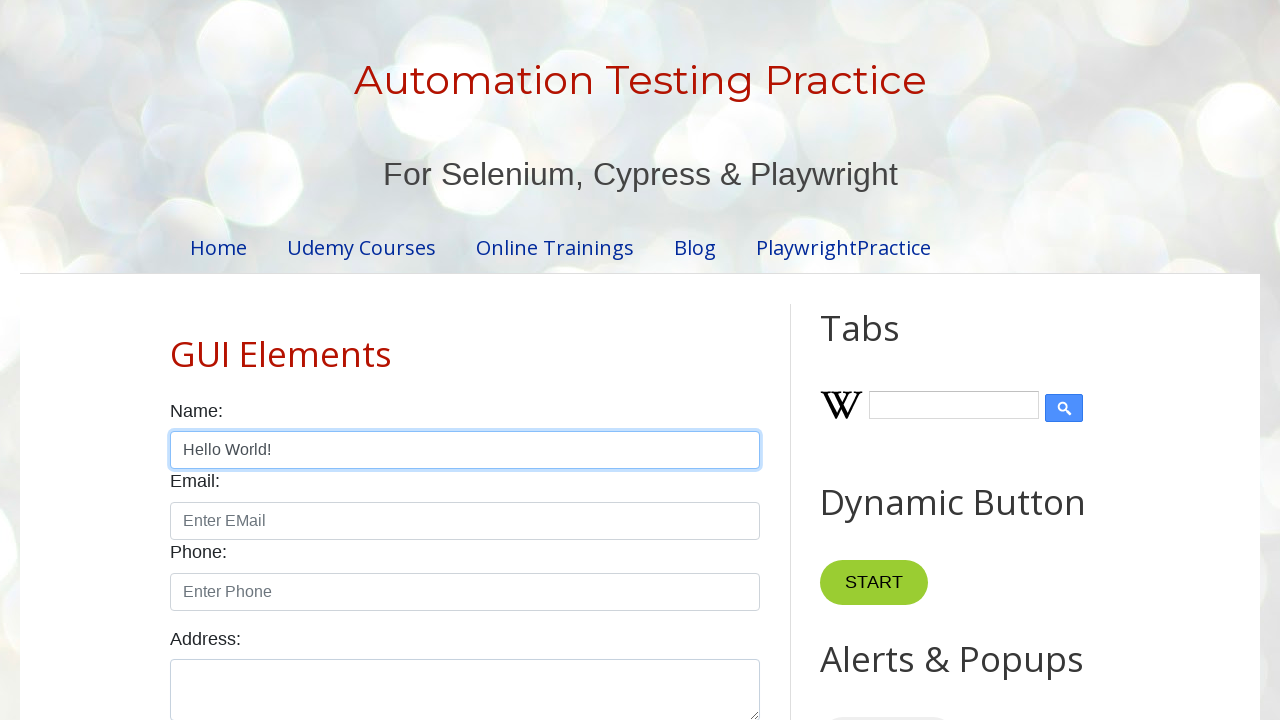

Pasted copied text into address textarea using Ctrl+V
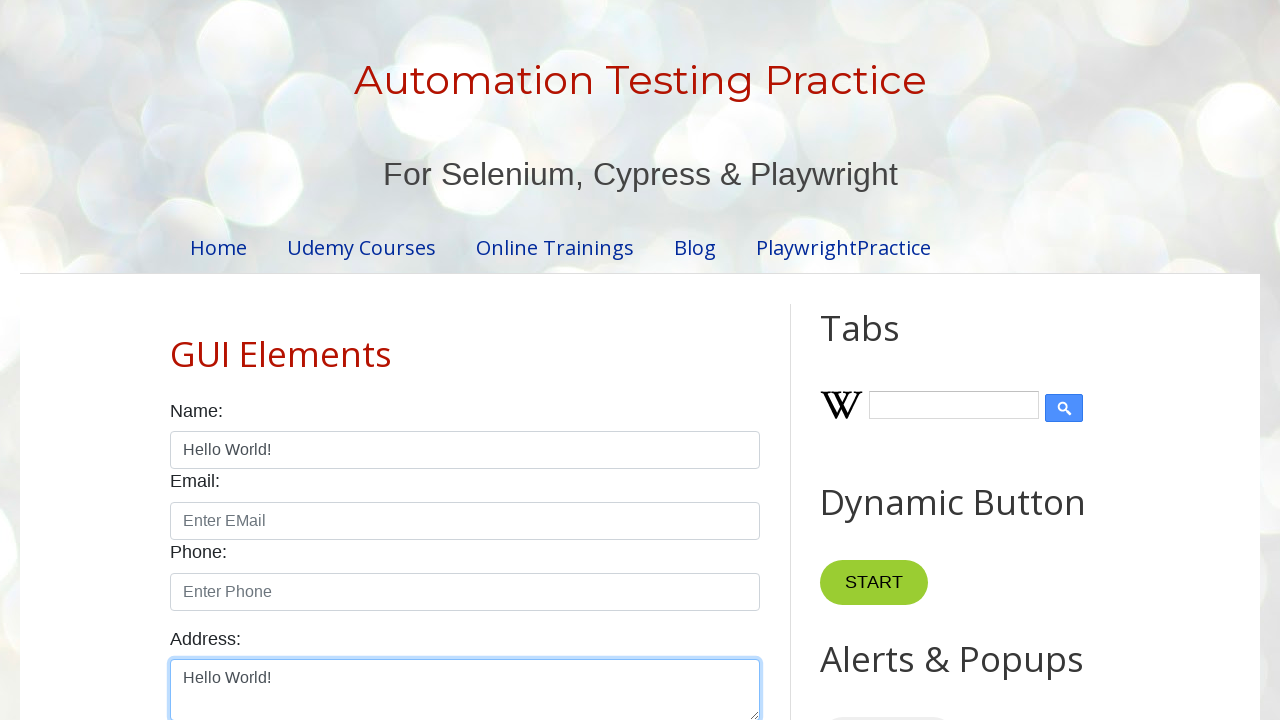

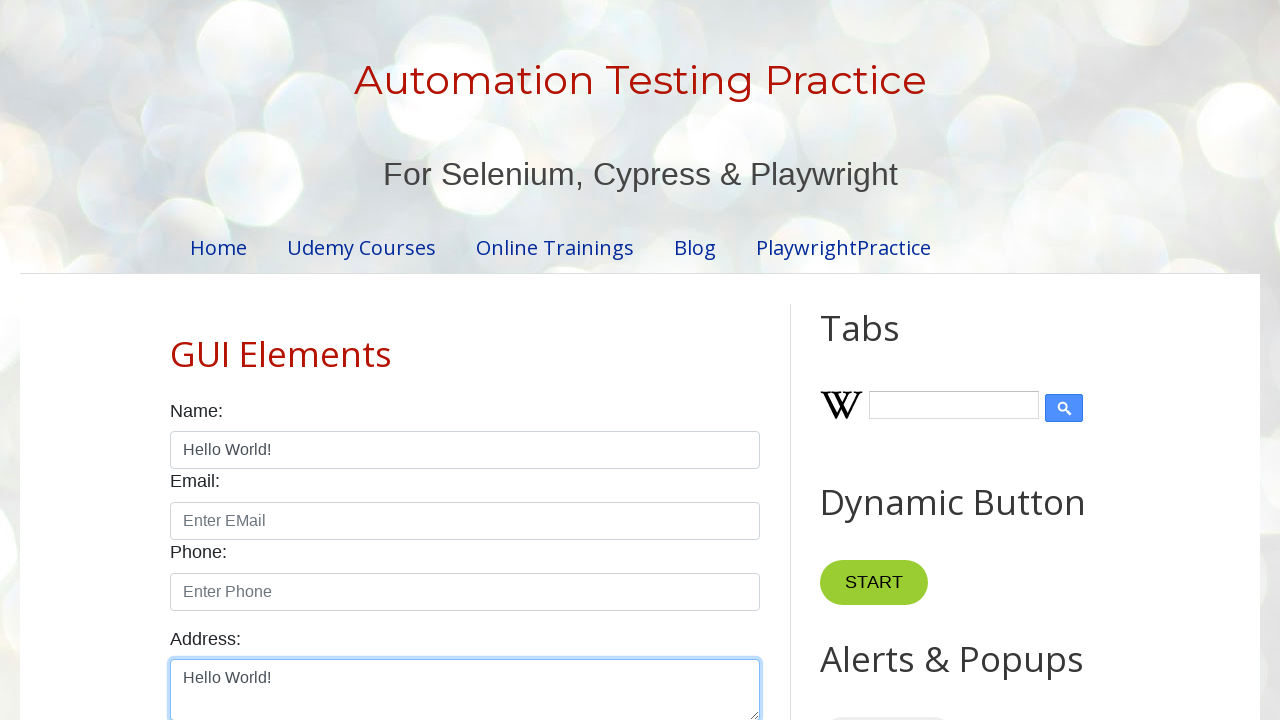